Navigates to the Omayo blog page and verifies that the text "PracticeAutomationHere" is present on the page

Starting URL: https://omayo.blogspot.com/

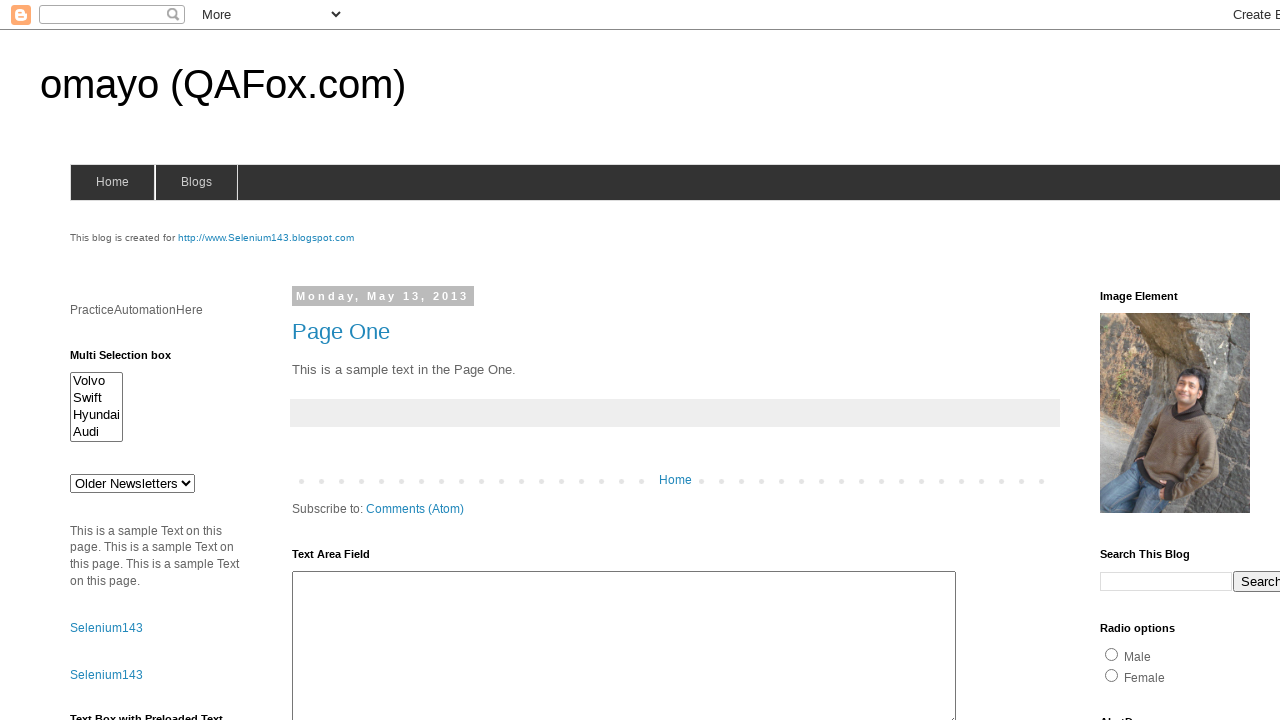

Navigated to Omayo blog page
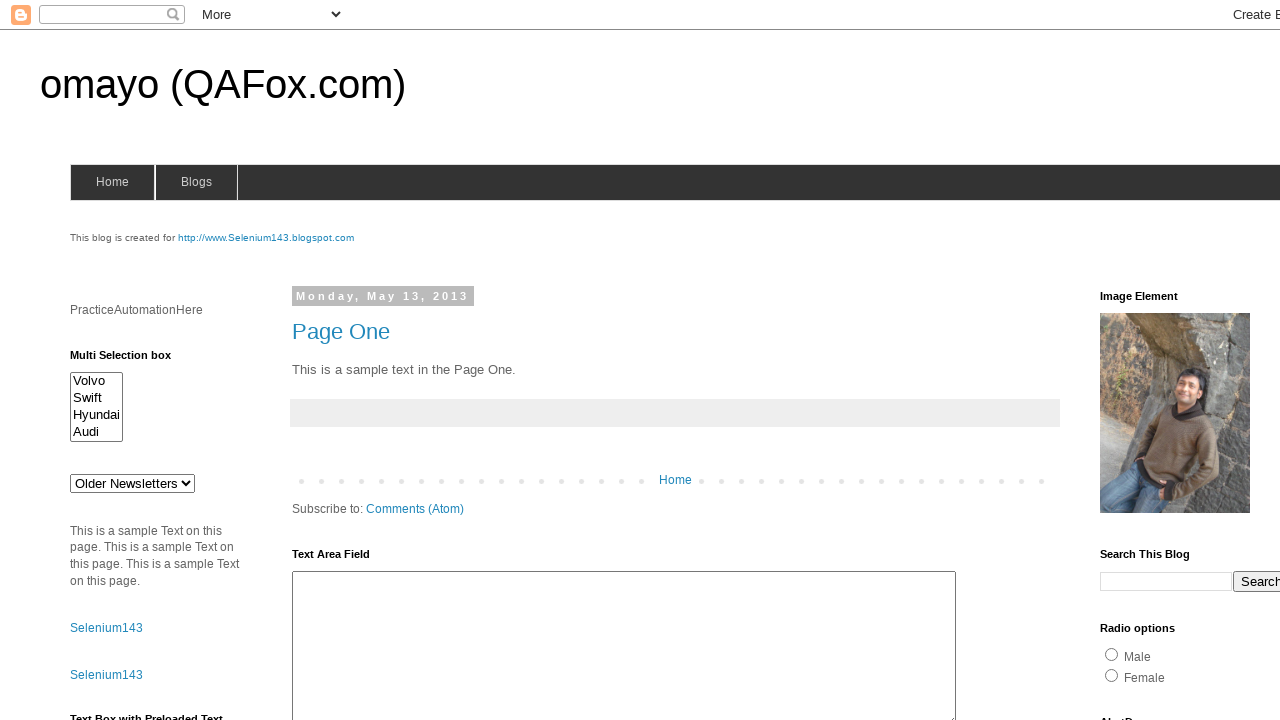

Located the text element 'PracticeAutomationHere'
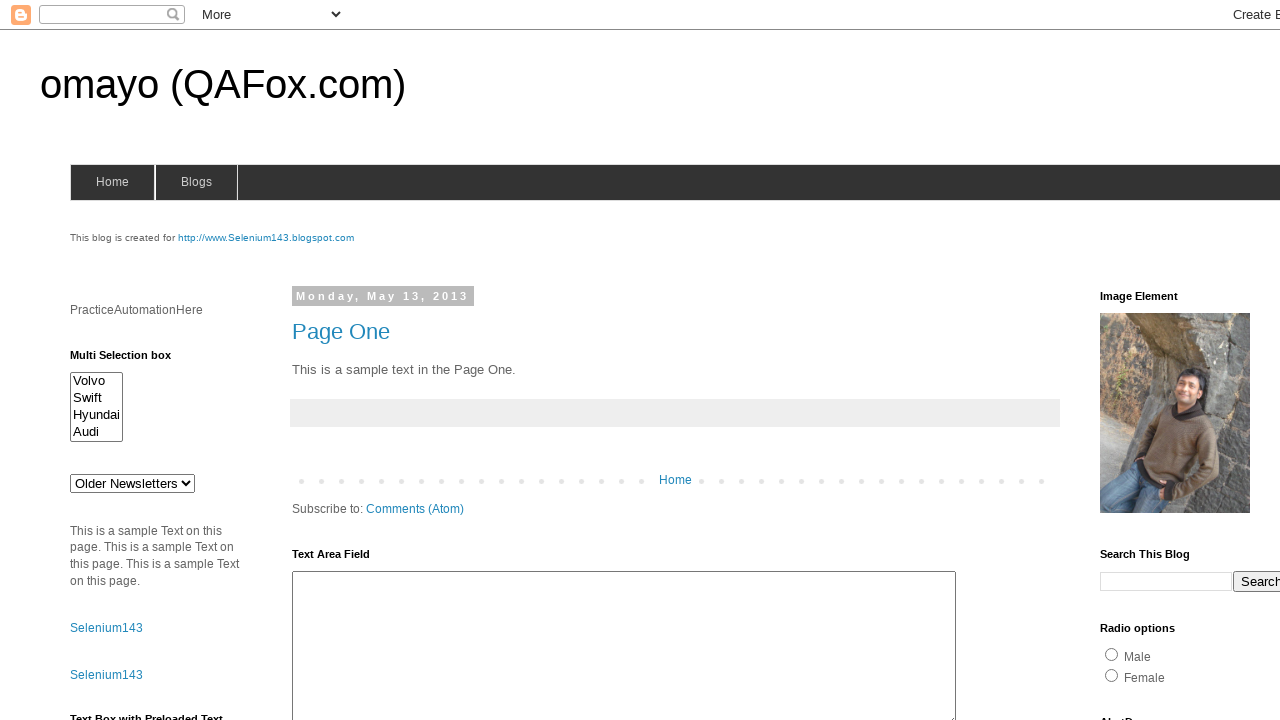

Verified that text 'PracticeAutomationHere' is present on the page
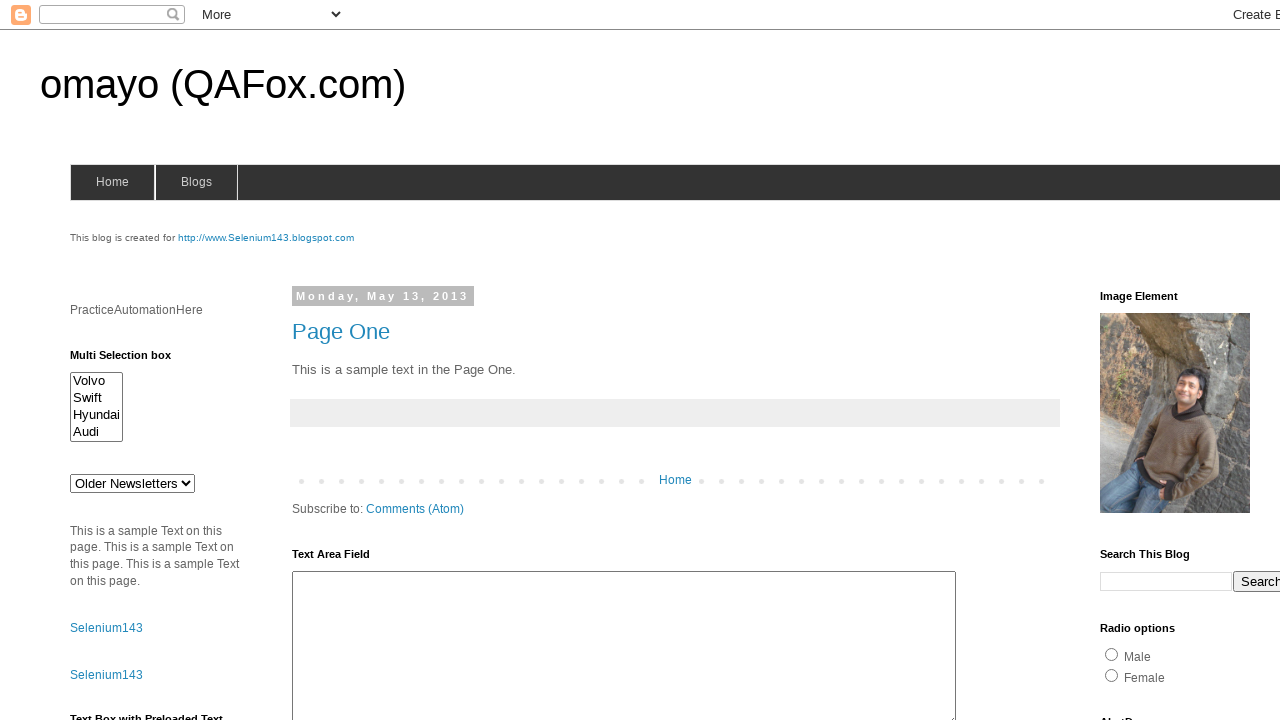

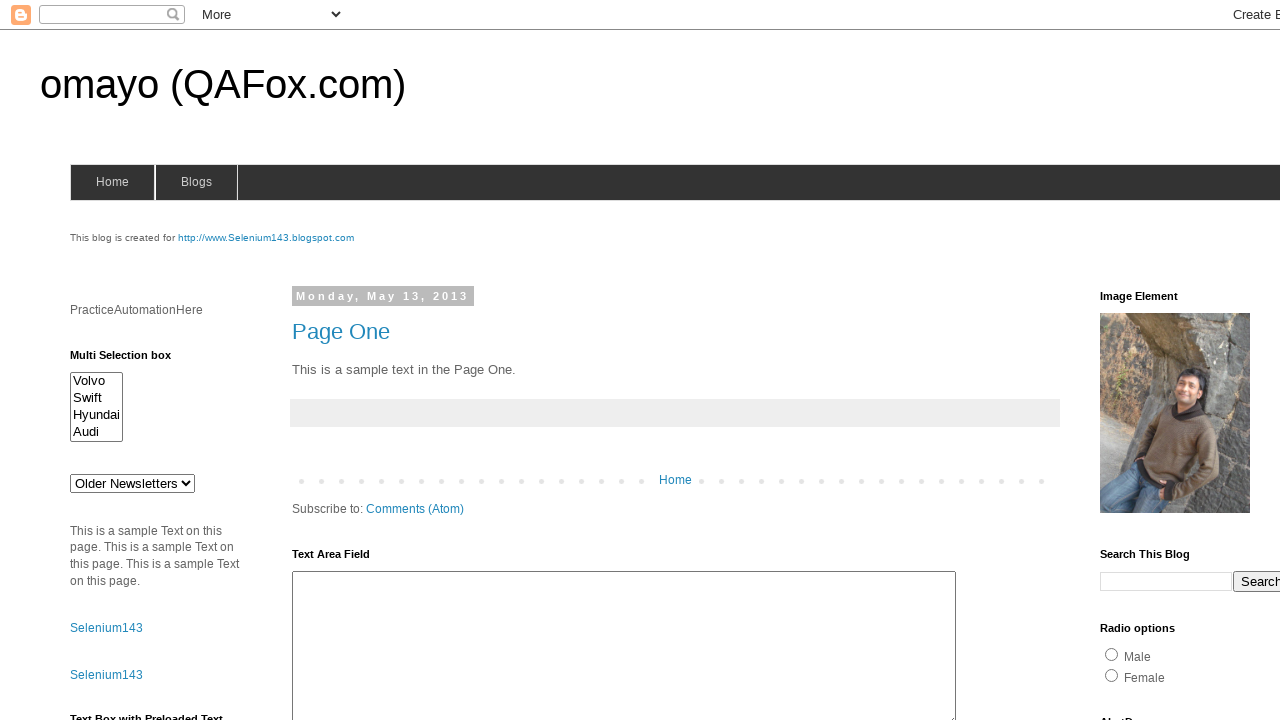